Validates that the logo is visible on the homepage and has the correct src attribute and dimensions

Starting URL: https://rahulshettyacademy.com/AutomationPractice/

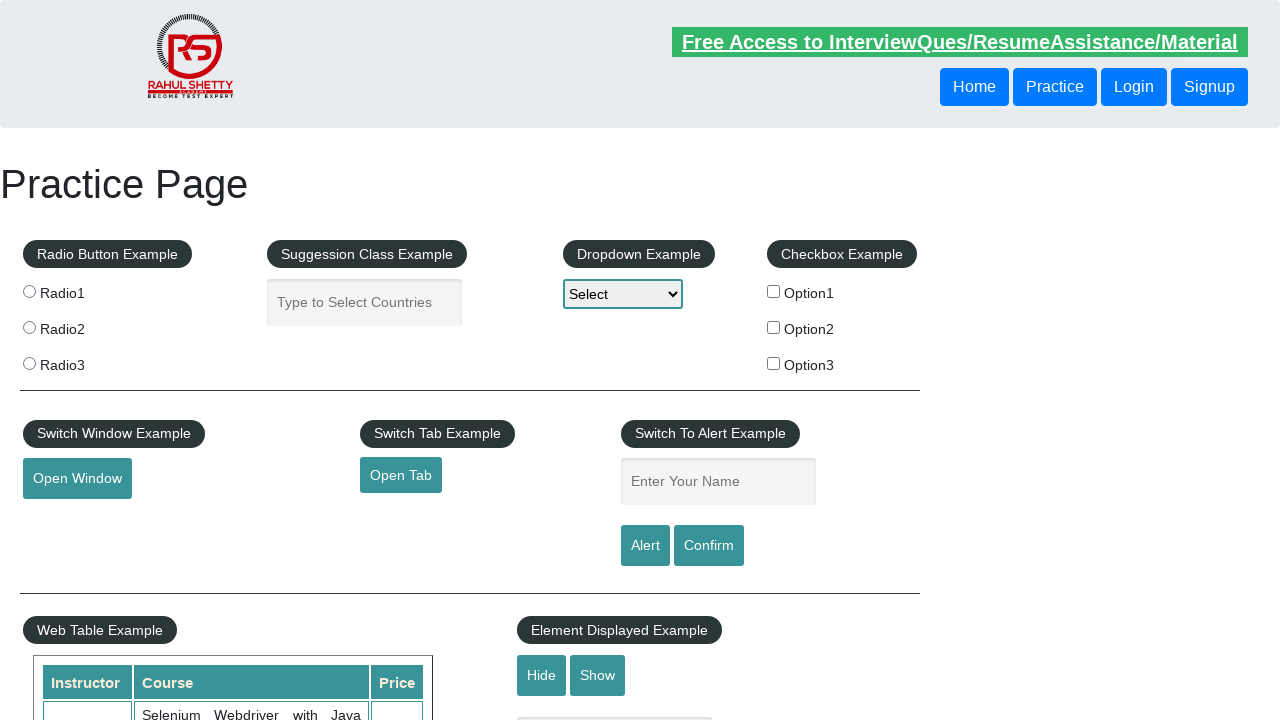

Located logo element with class '.logoClass'
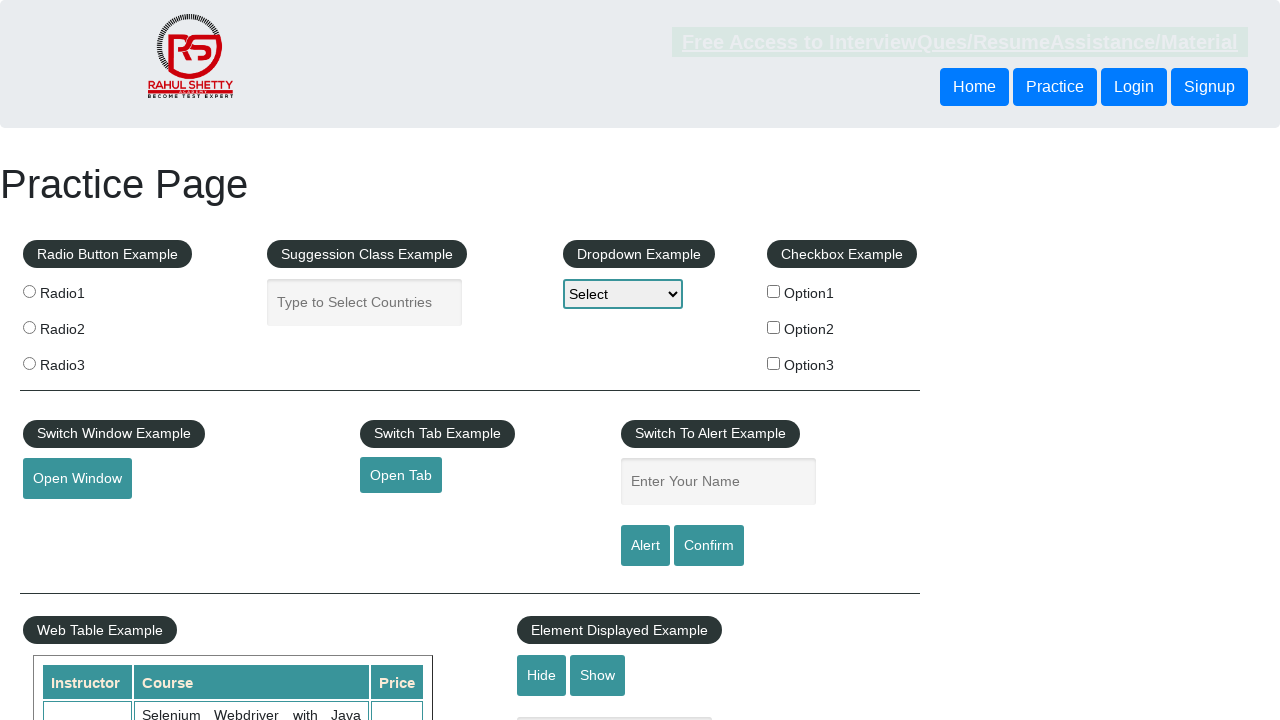

Verified that logo is visible on the homepage
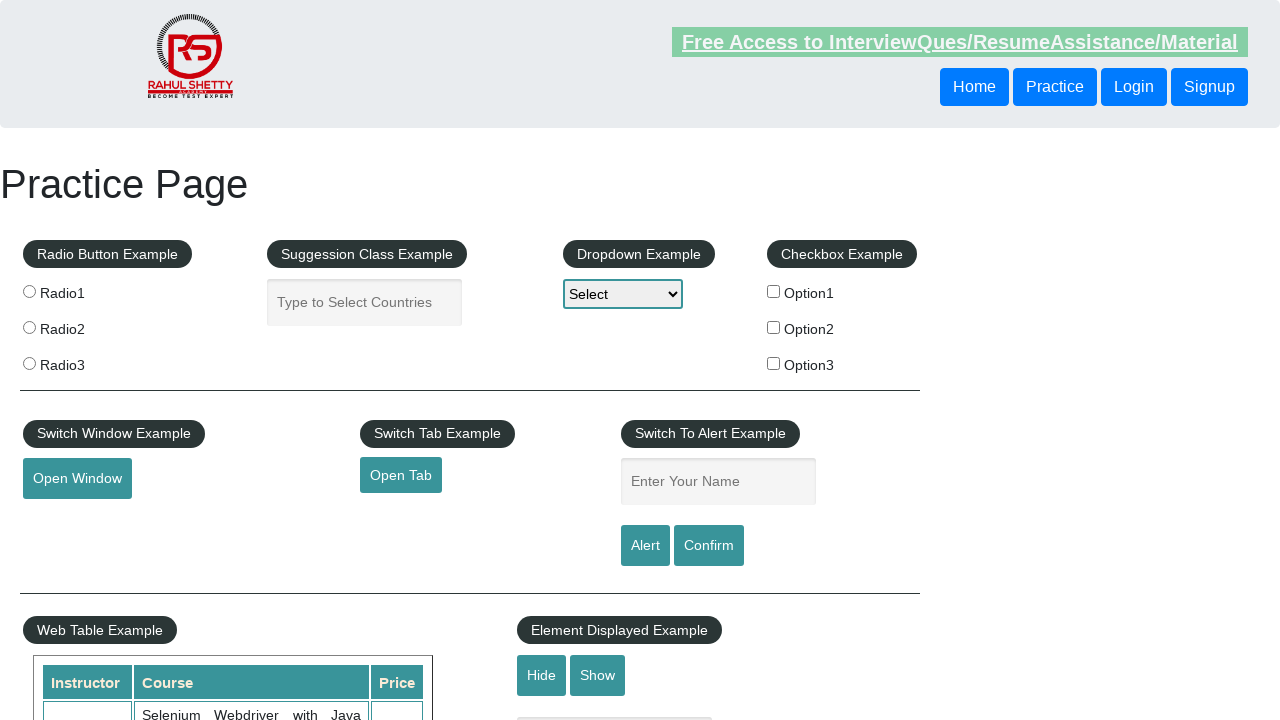

Verified logo has correct src attribute 'images/rs_logo.png'
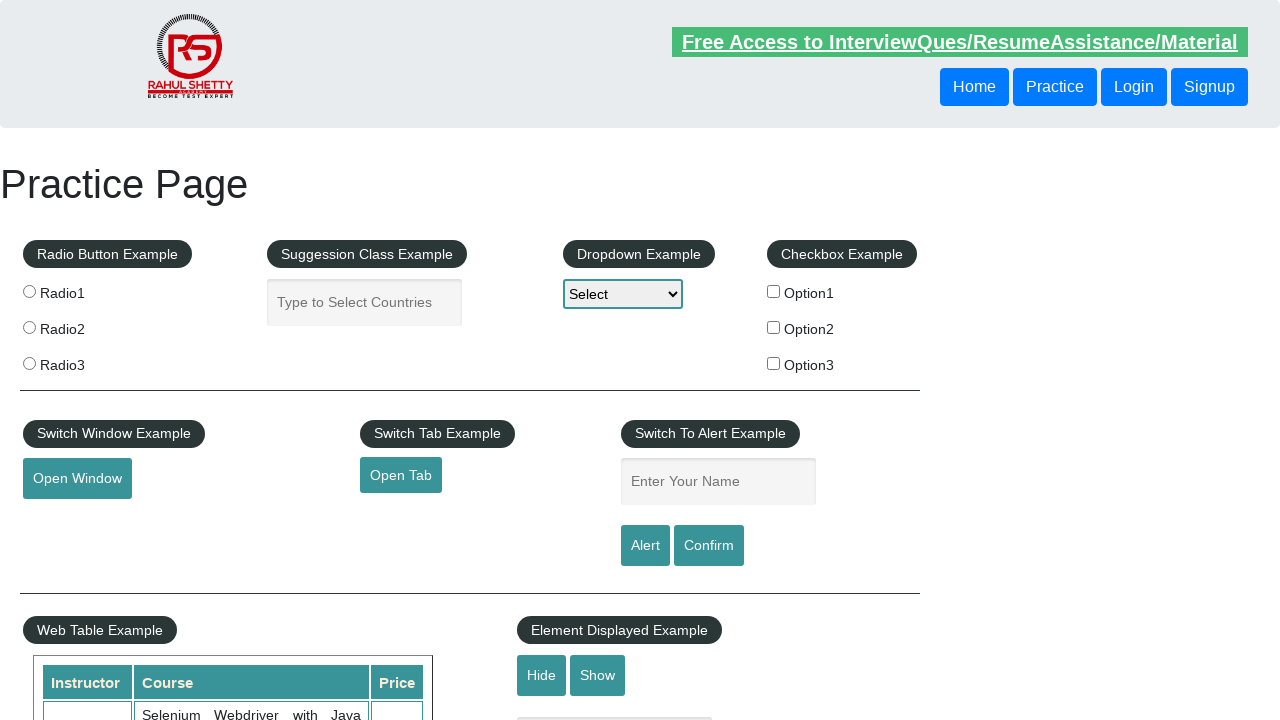

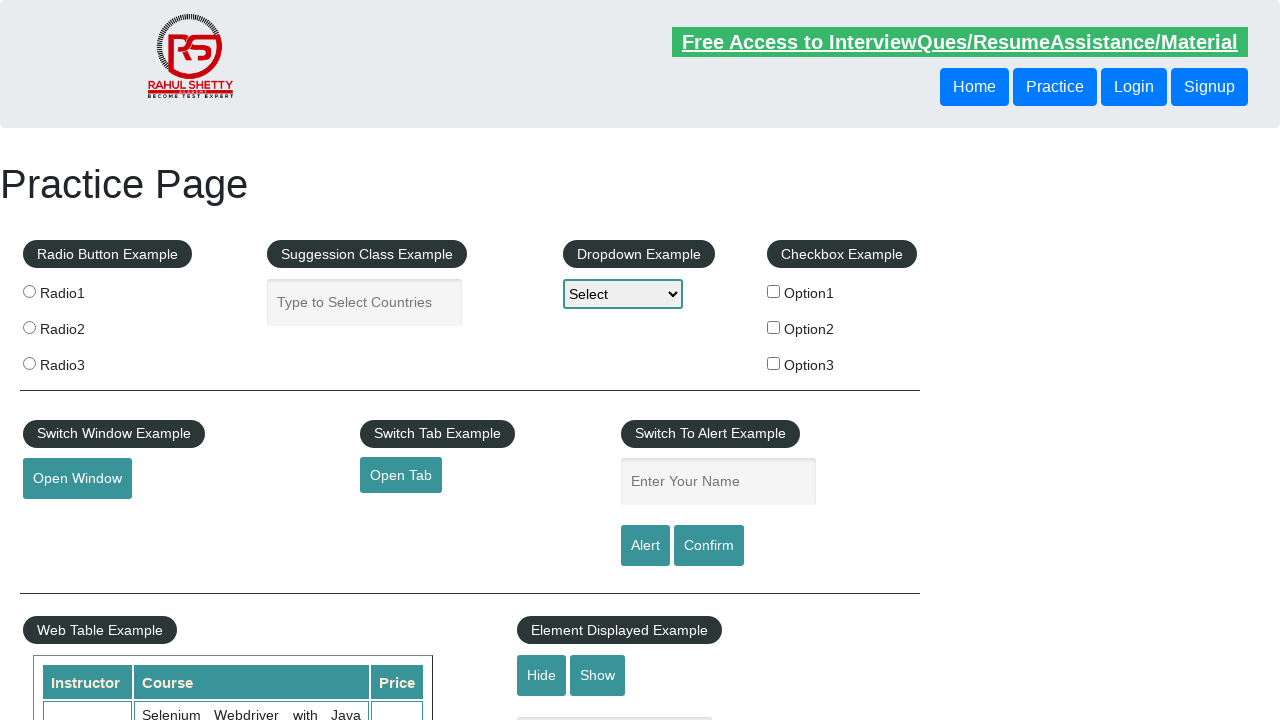